Waits for a specific price to appear, books when price drops to $100, then solves a mathematical challenge by calculating and submitting the result

Starting URL: https://suninjuly.github.io/explicit_wait2.html

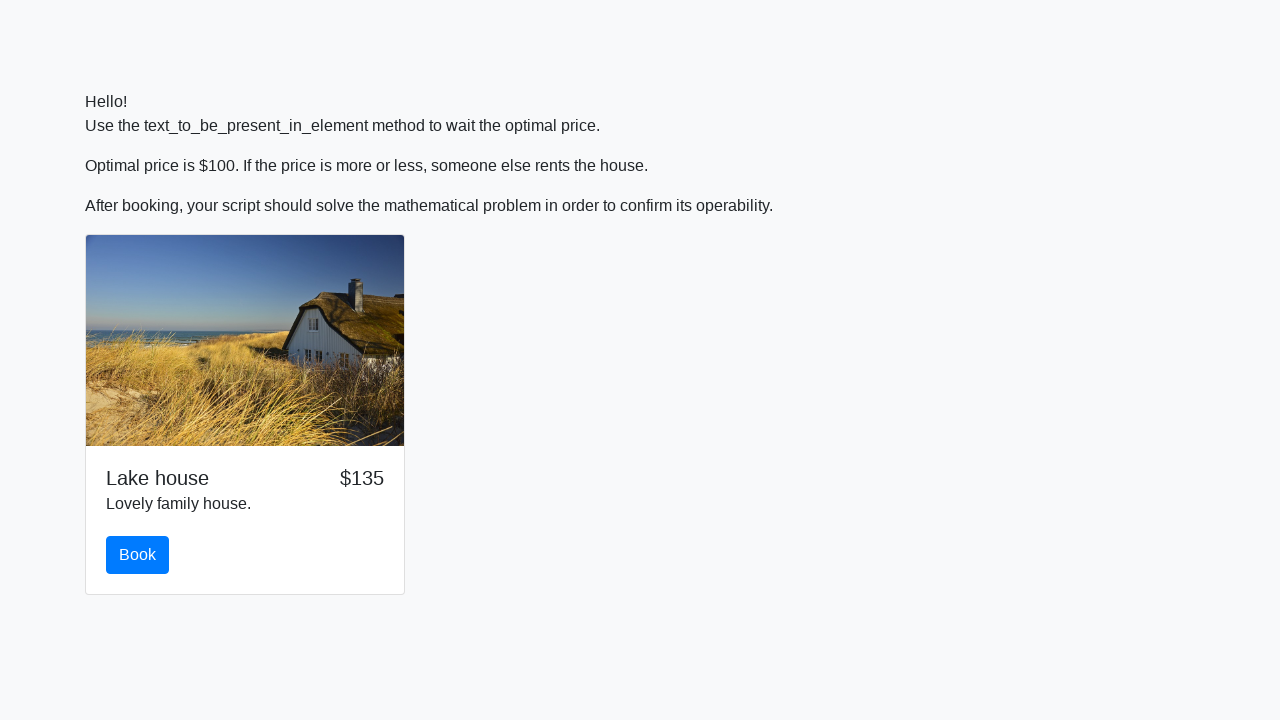

Waited for price to drop to $100
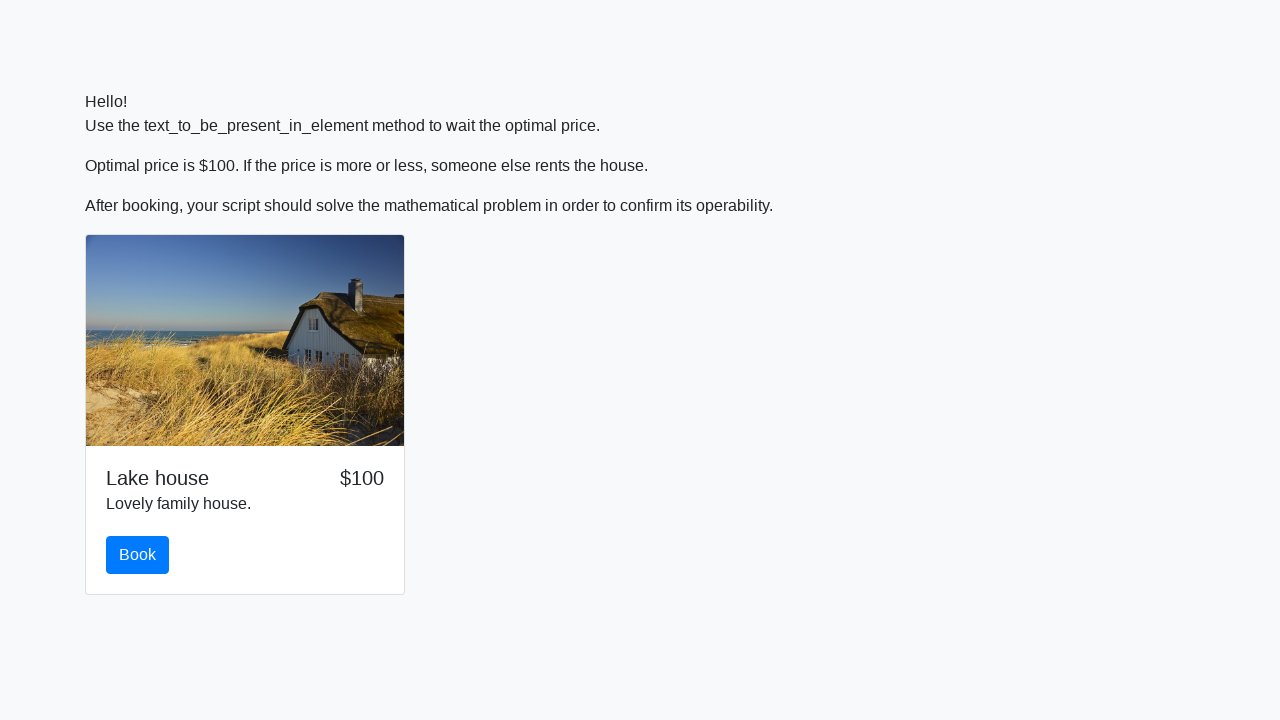

Clicked the book button at (138, 555) on #book
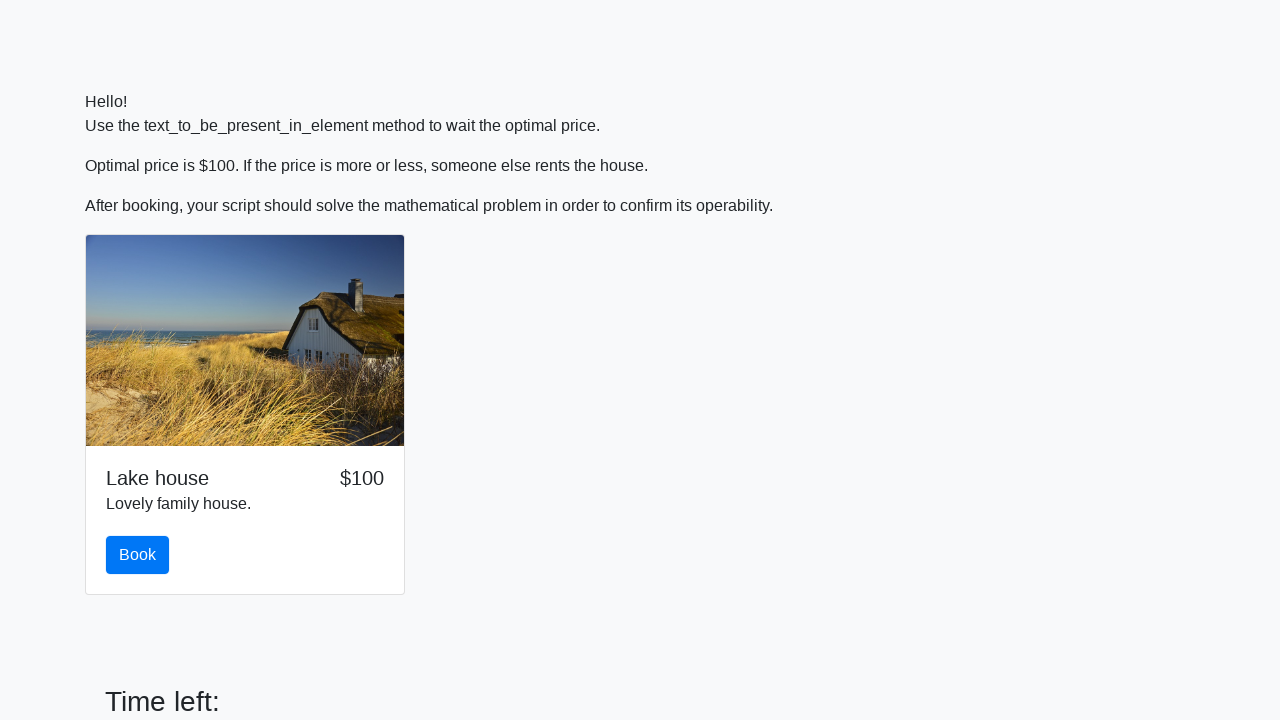

Retrieved value for mathematical calculation
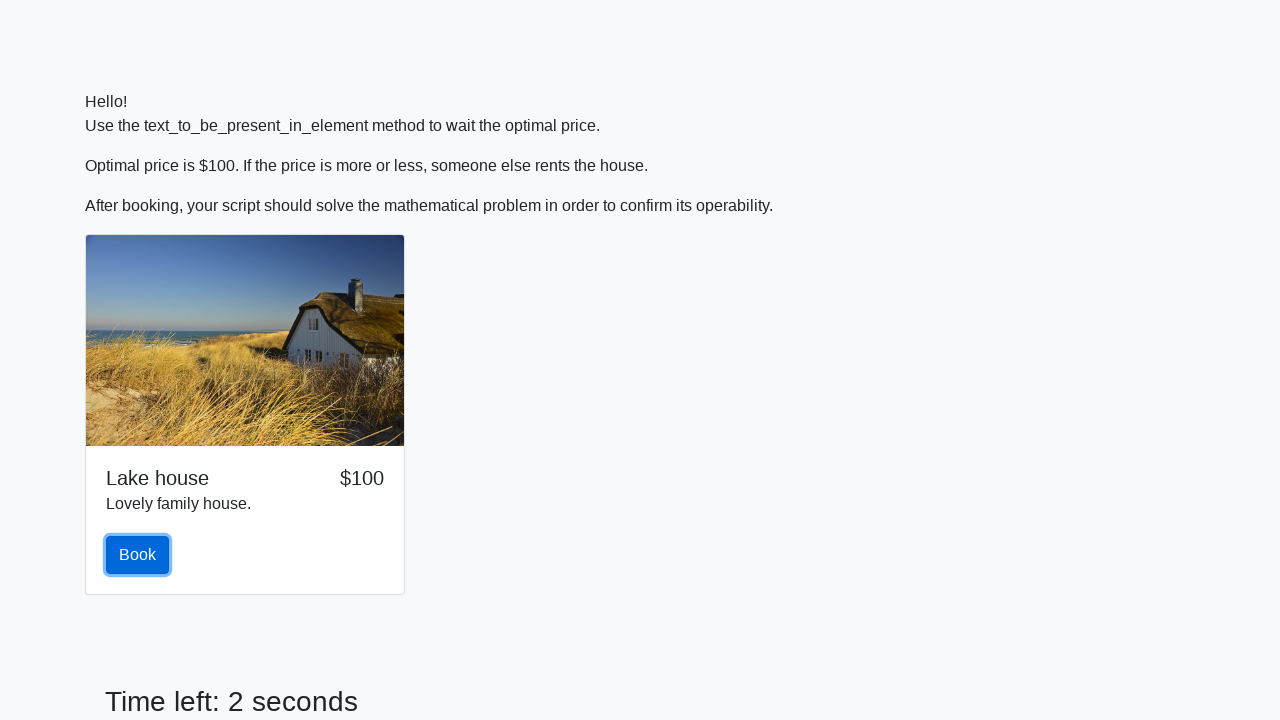

Calculated mathematical result using formula: log(abs(12*sin(value)))
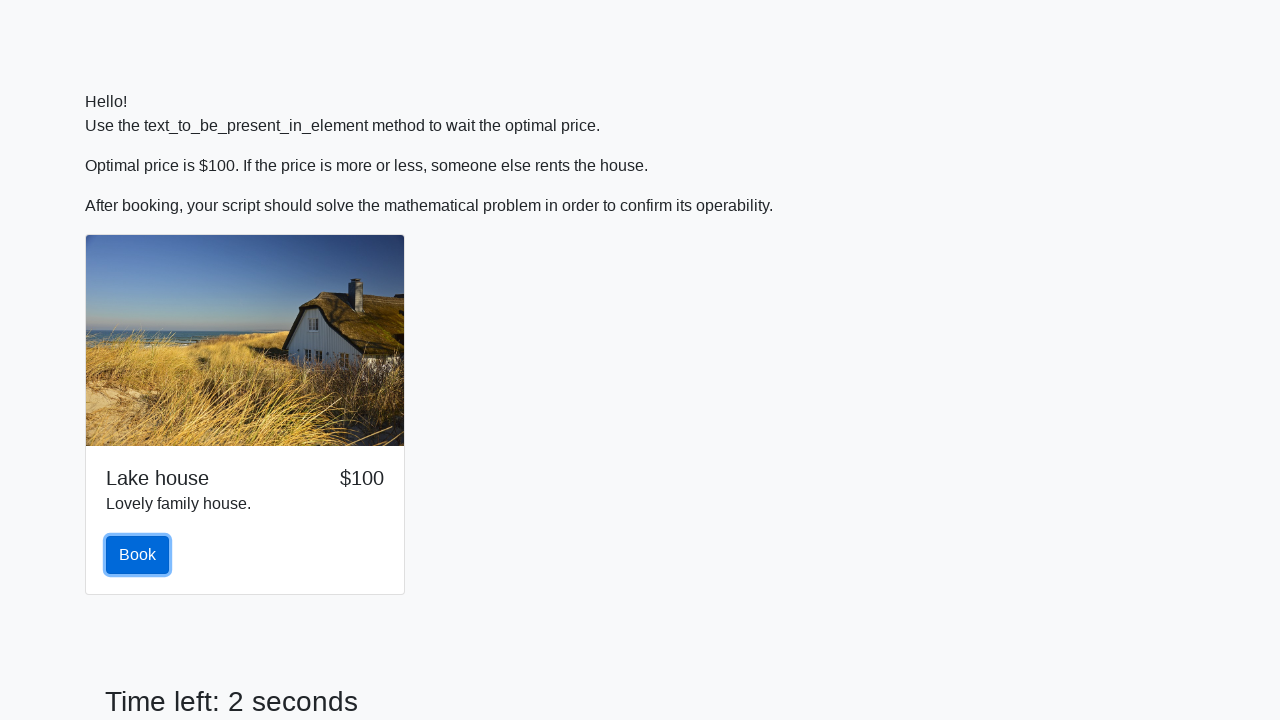

Filled answer field with calculated result on #answer
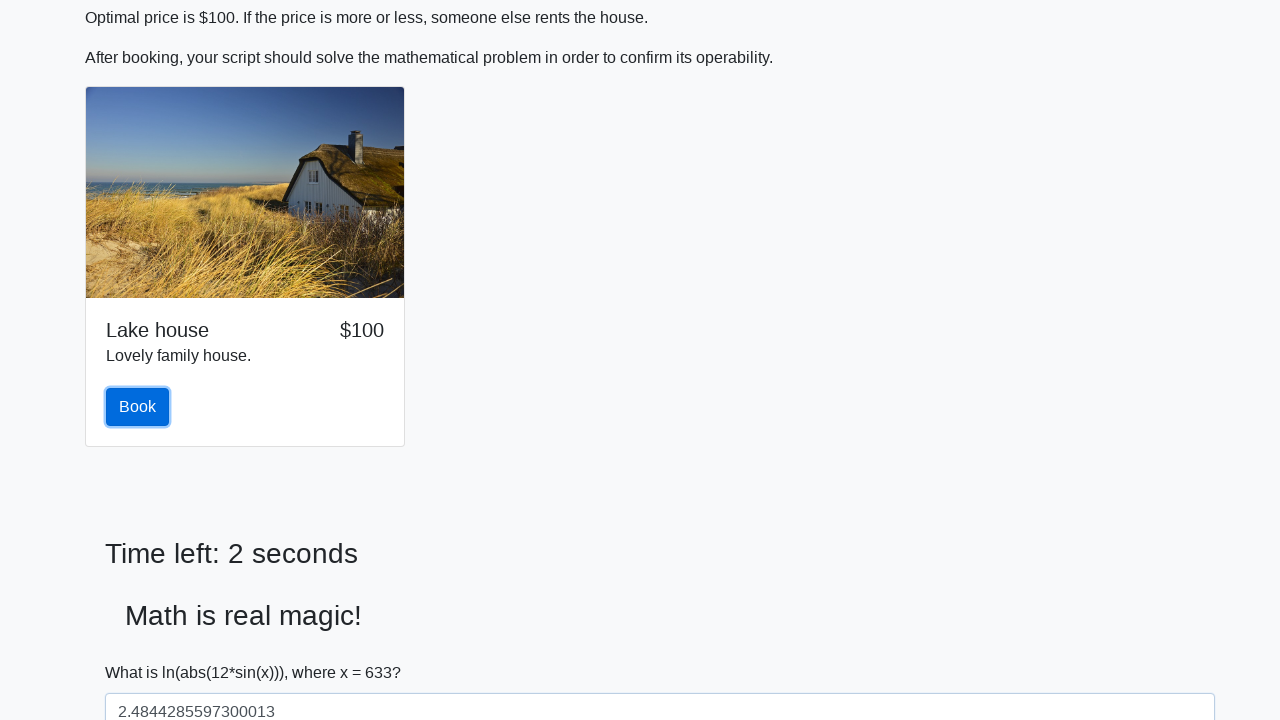

Scrolled solve button into view
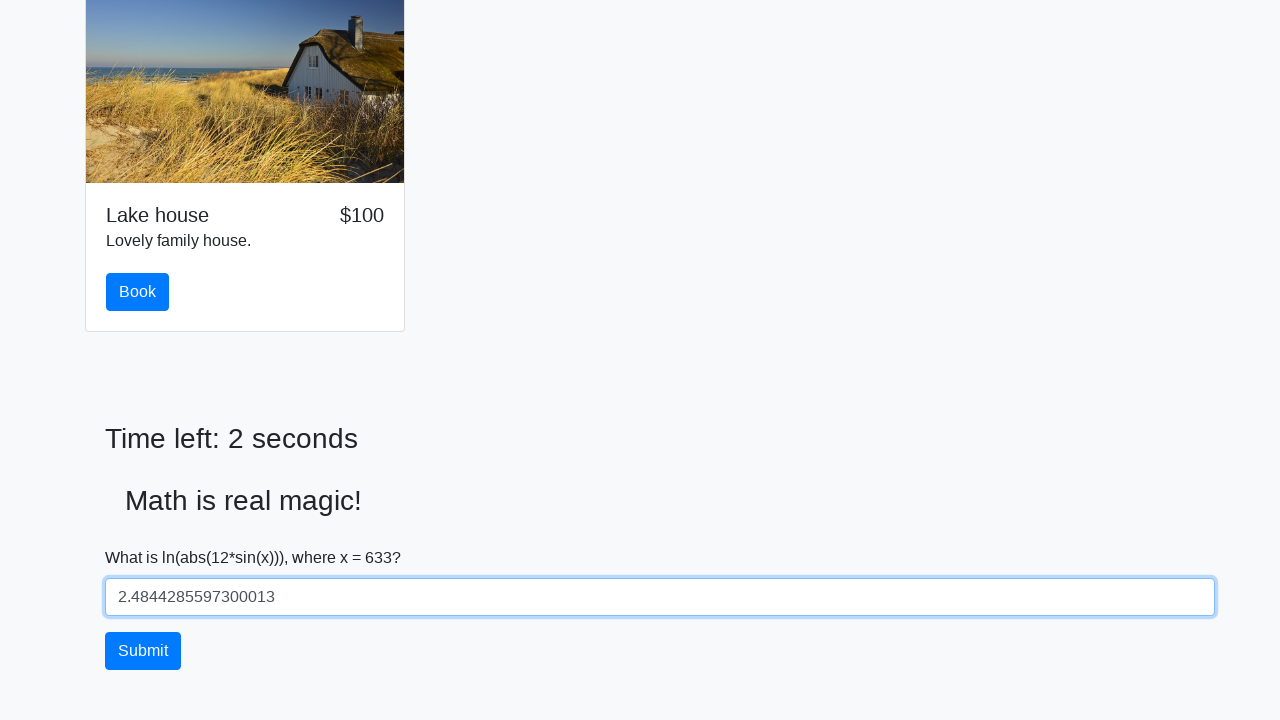

Clicked the solve button to submit the answer at (143, 651) on #solve
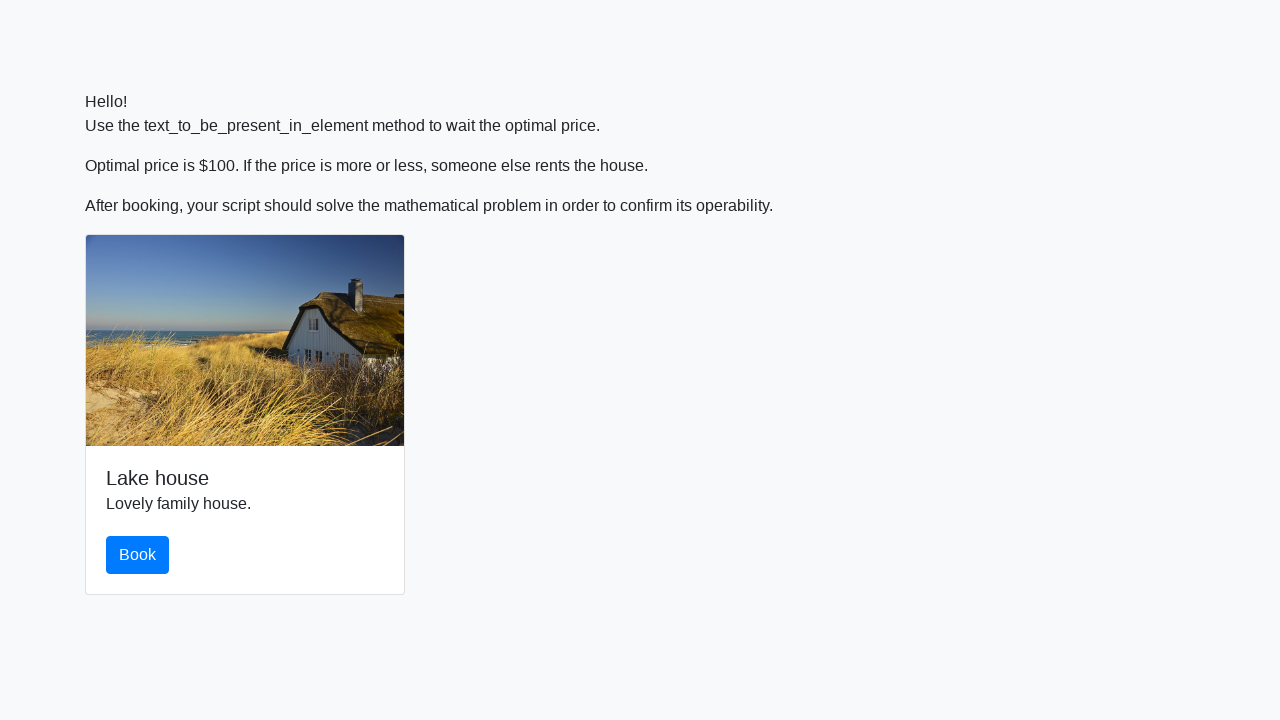

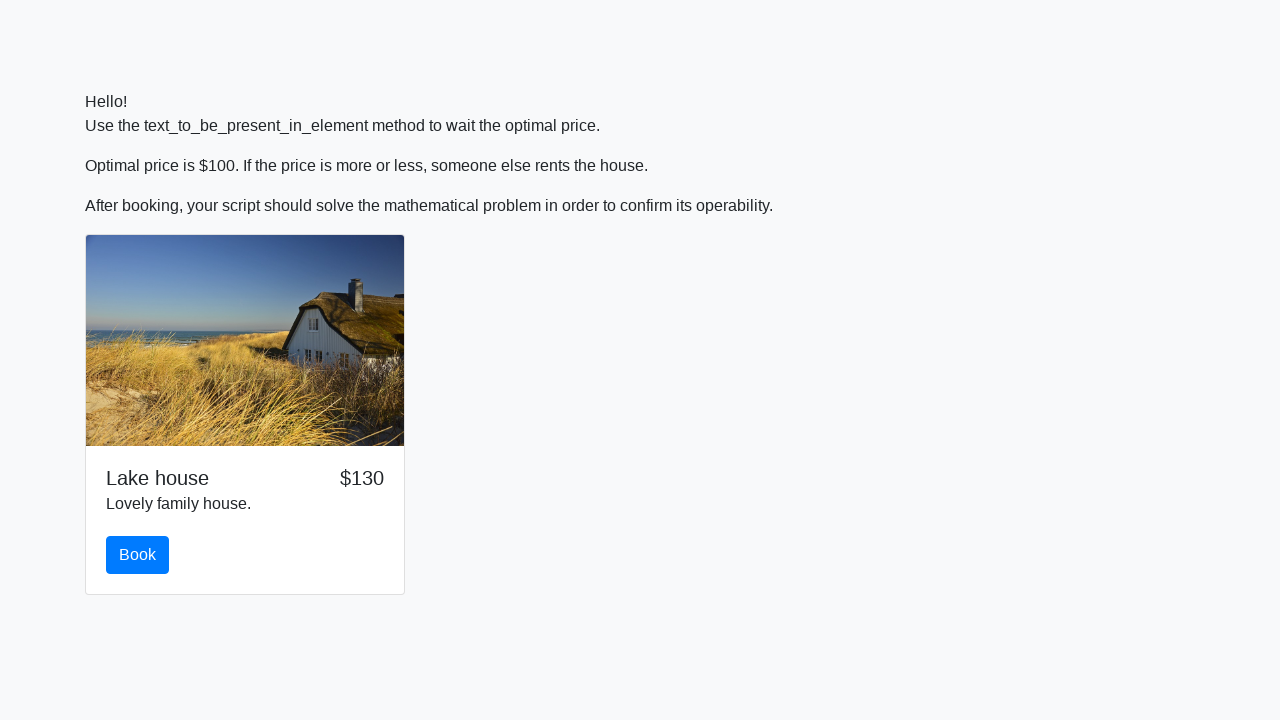